Tests opening multiple new browser windows by clicking the New Window button twice. Verifies that 3 windows are open and the sample page is displayed.

Starting URL: https://demoqa.com

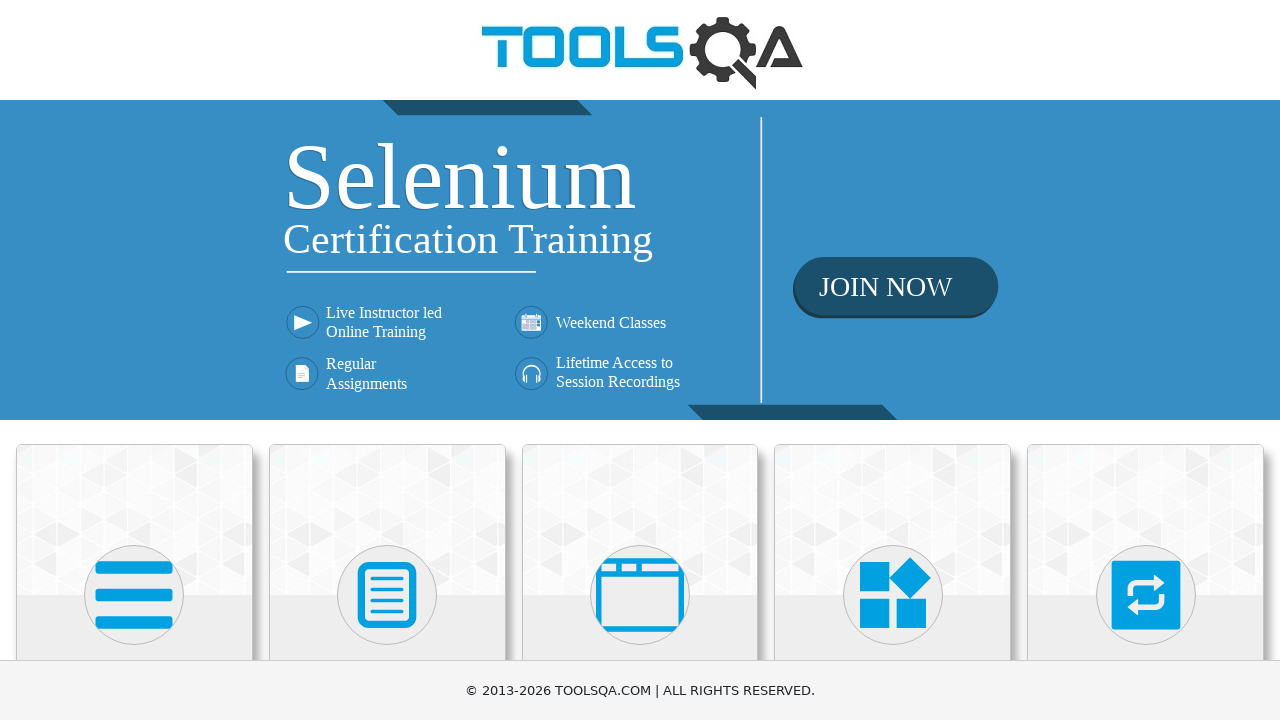

Clicked on 'Alerts, Frame & Windows' card at (640, 360) on text=Alerts, Frame & Windows
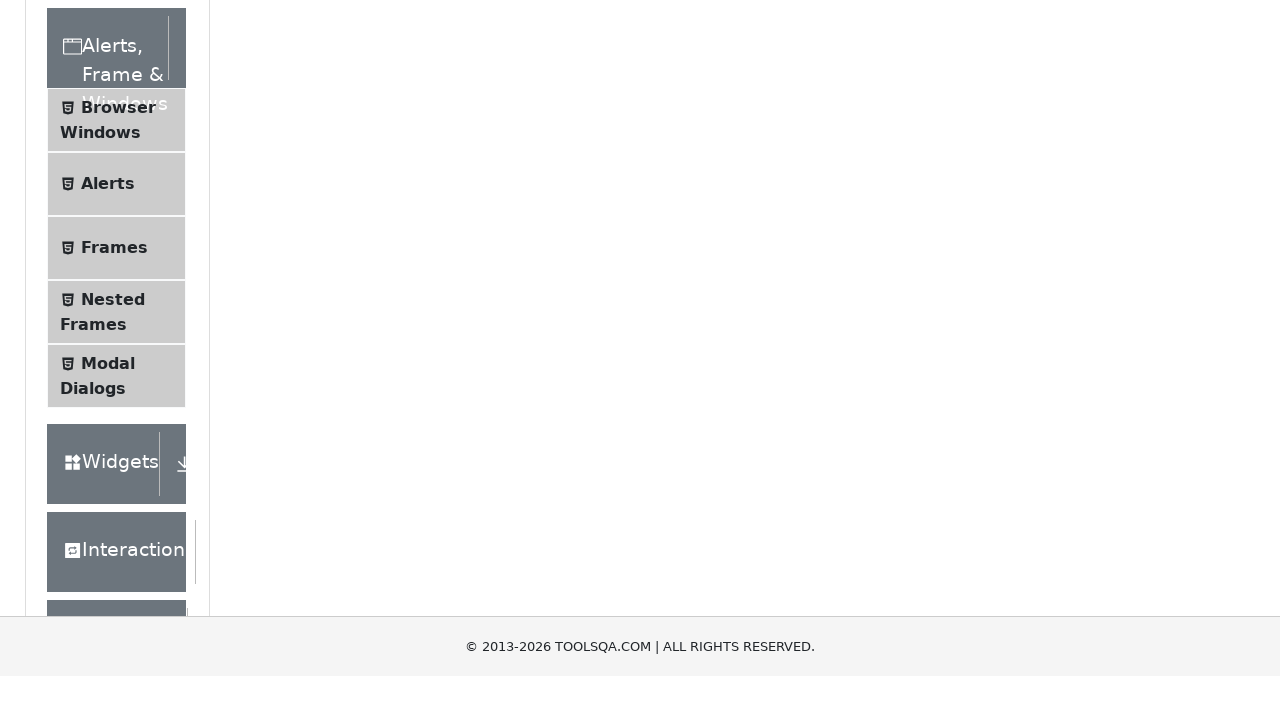

Clicked on 'Browser Windows' menu item at (118, 424) on text=Browser Windows
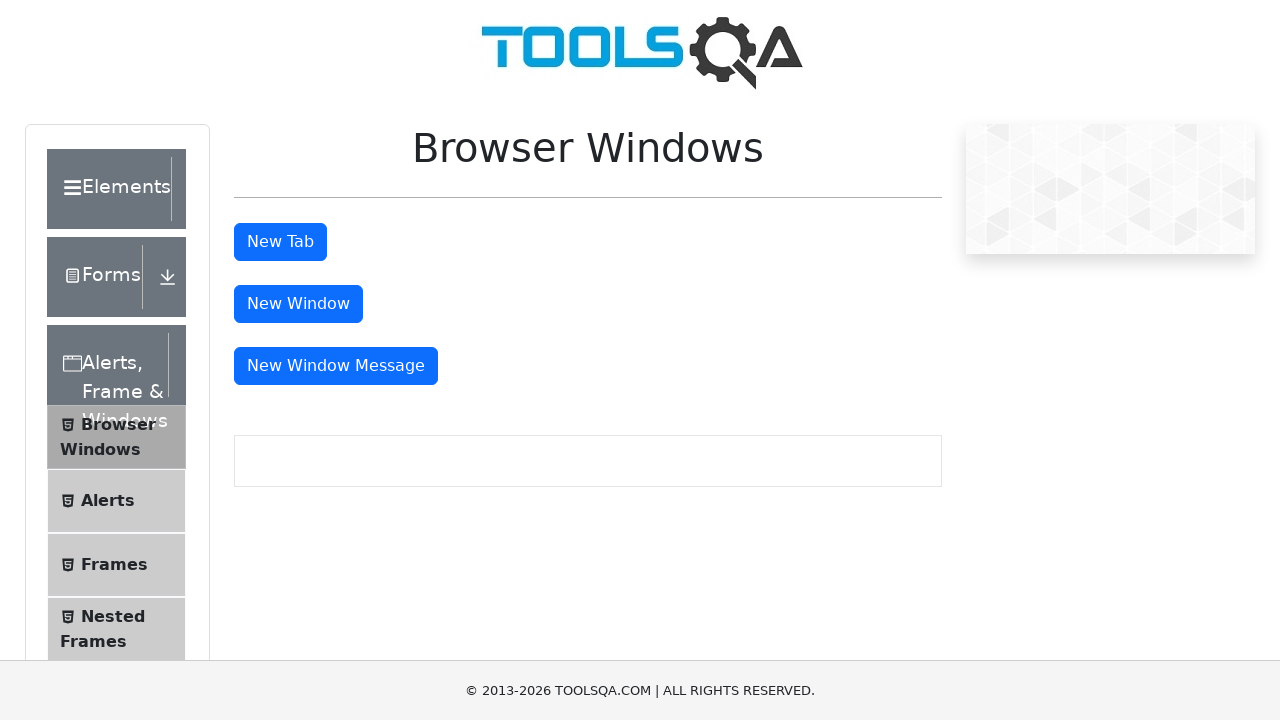

Browser Windows page loaded and 'New Window' button is visible
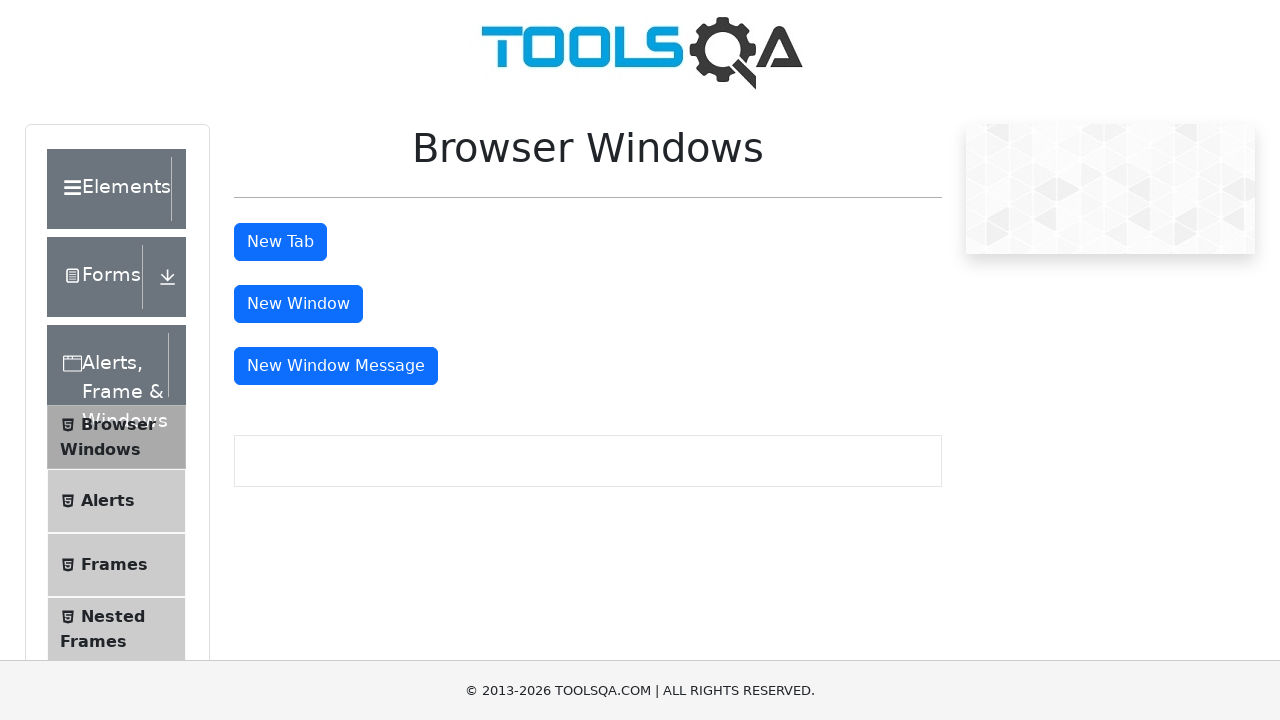

Clicked 'New Window' button first time and new window opened at (298, 304) on #windowButton
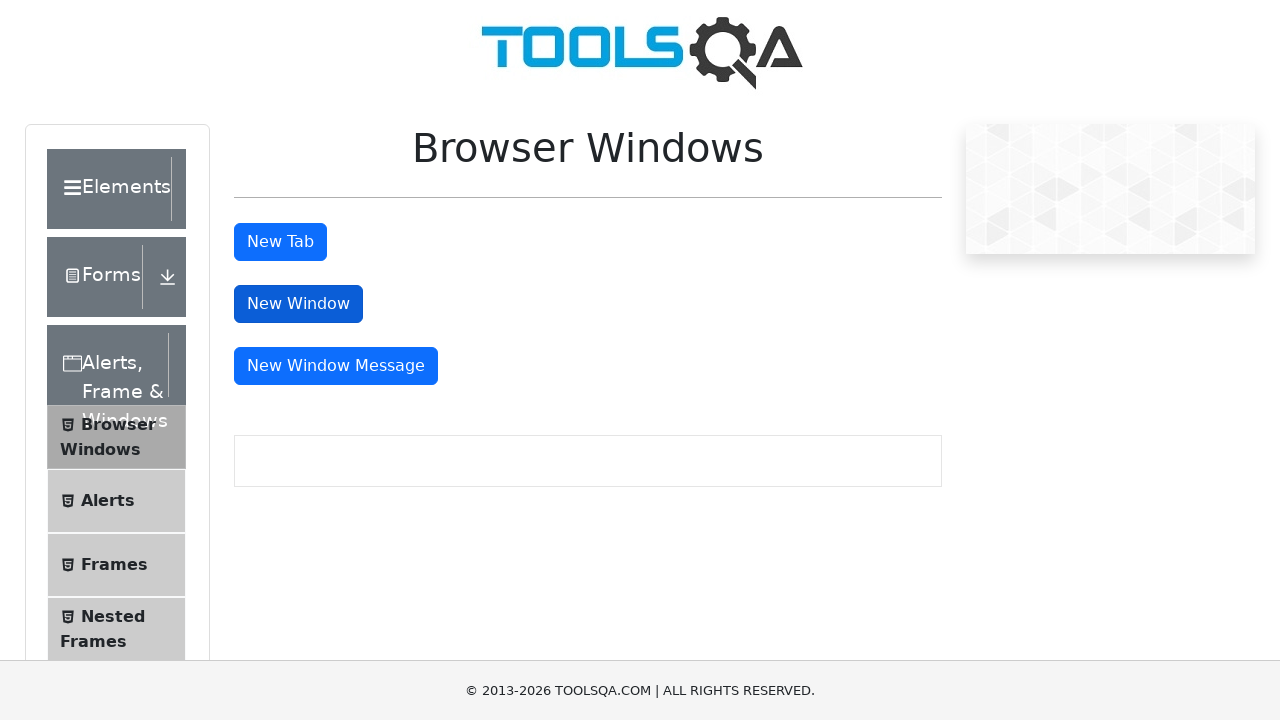

Clicked 'New Window' button second time and second new window opened at (298, 304) on #windowButton
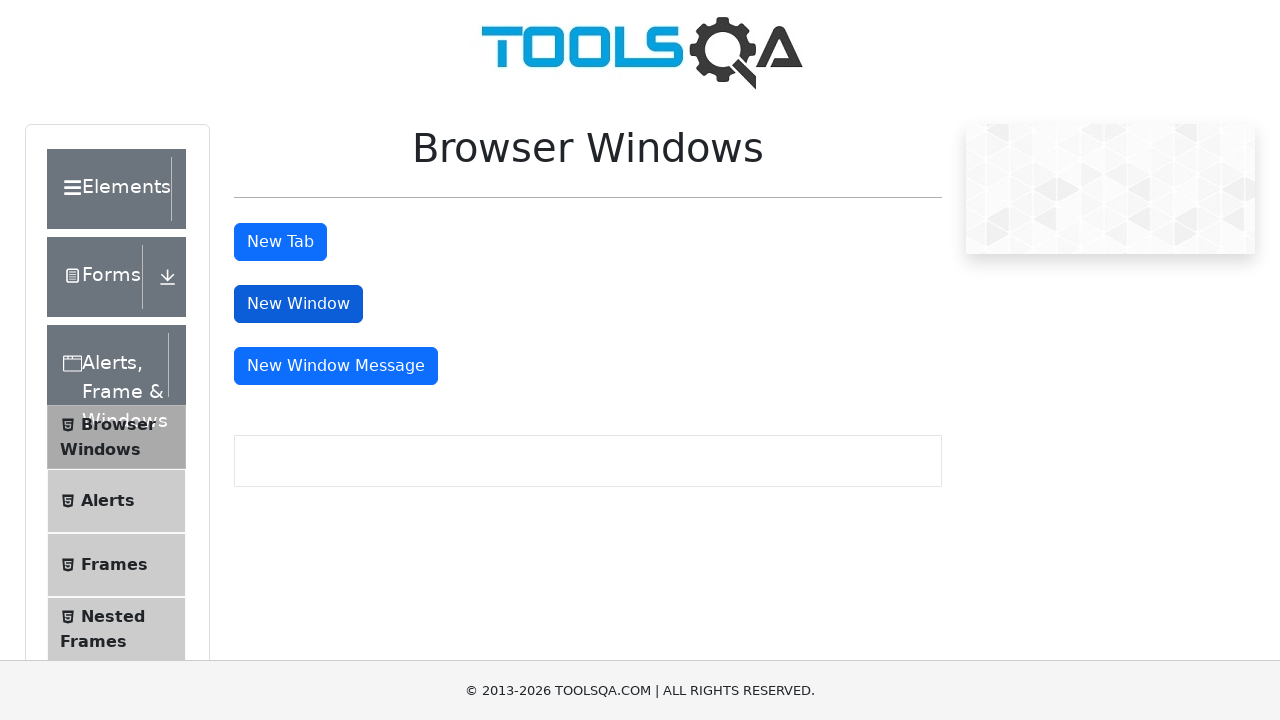

Second new window fully loaded
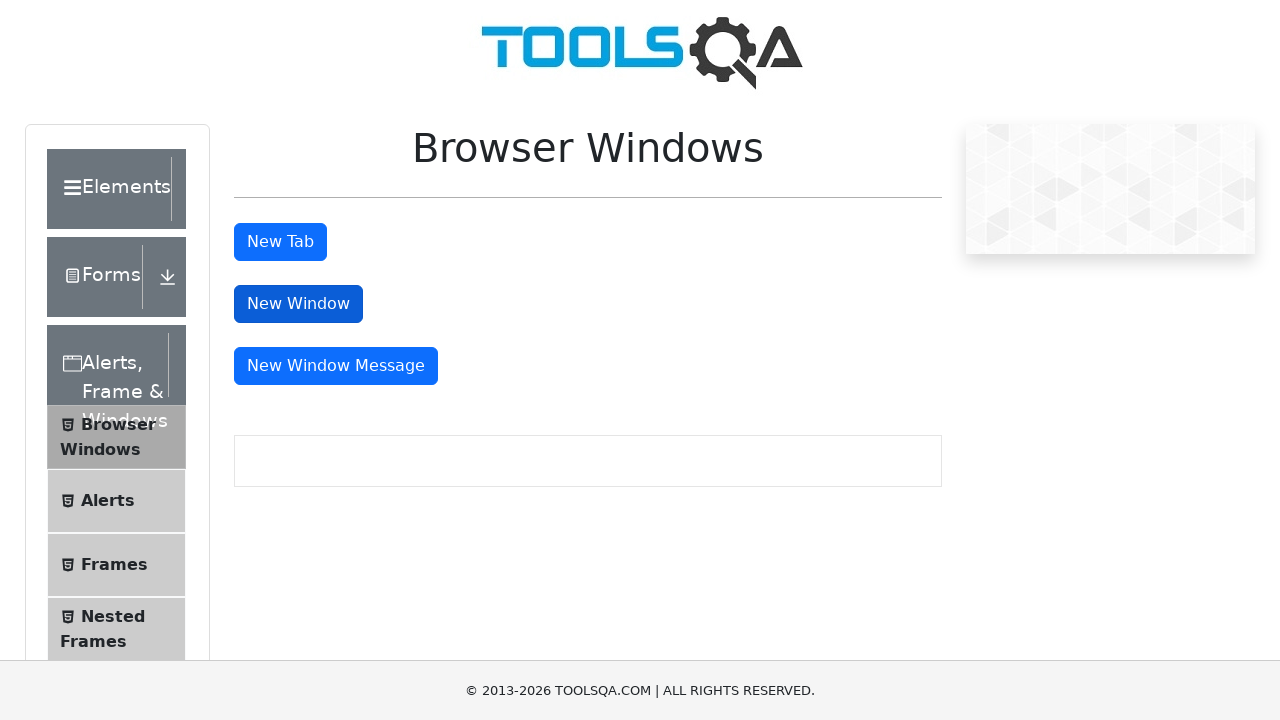

Verified that 3 windows are open (original + 2 new windows)
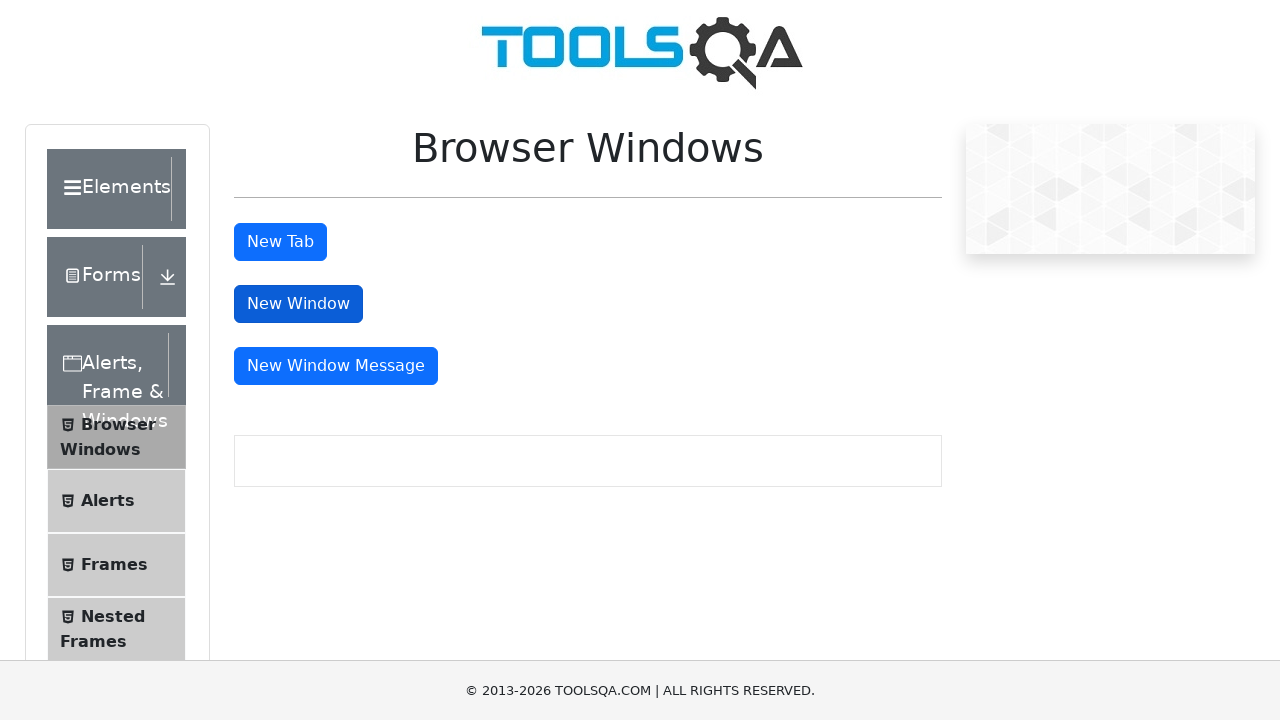

Verified that second new window URL is 'https://demoqa.com/sample'
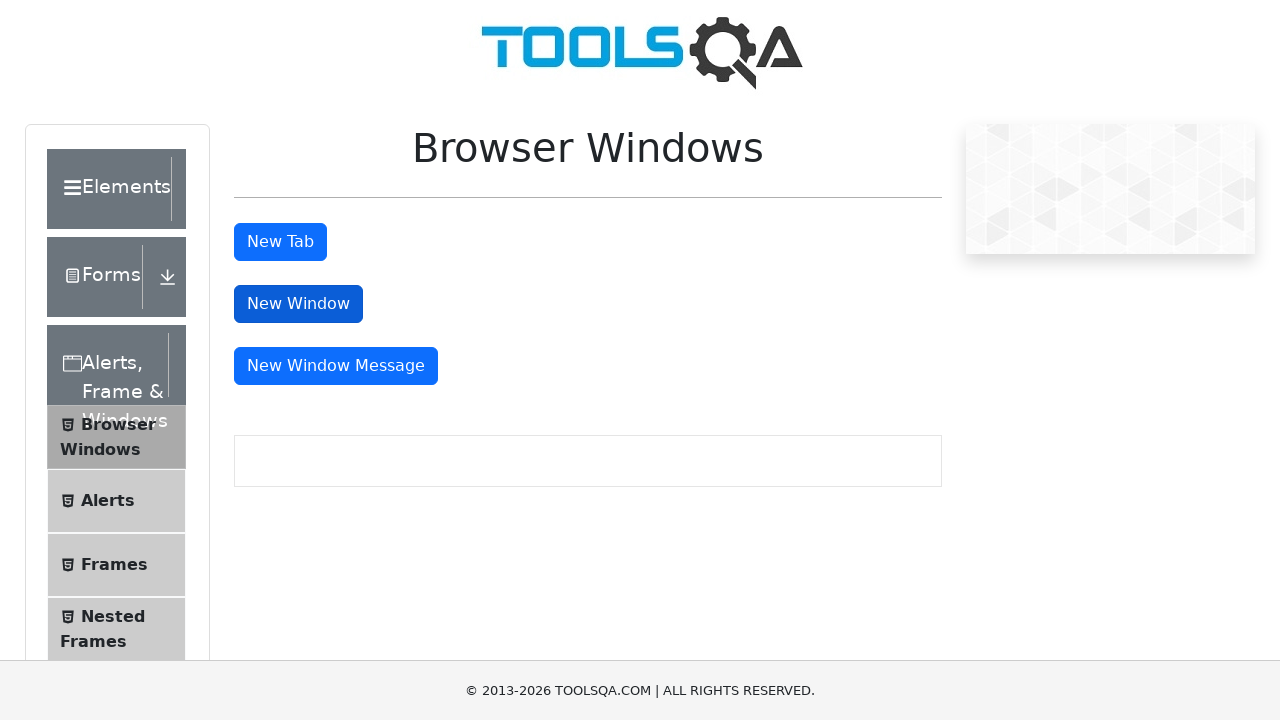

Verified that sample page heading displays 'This is a sample page'
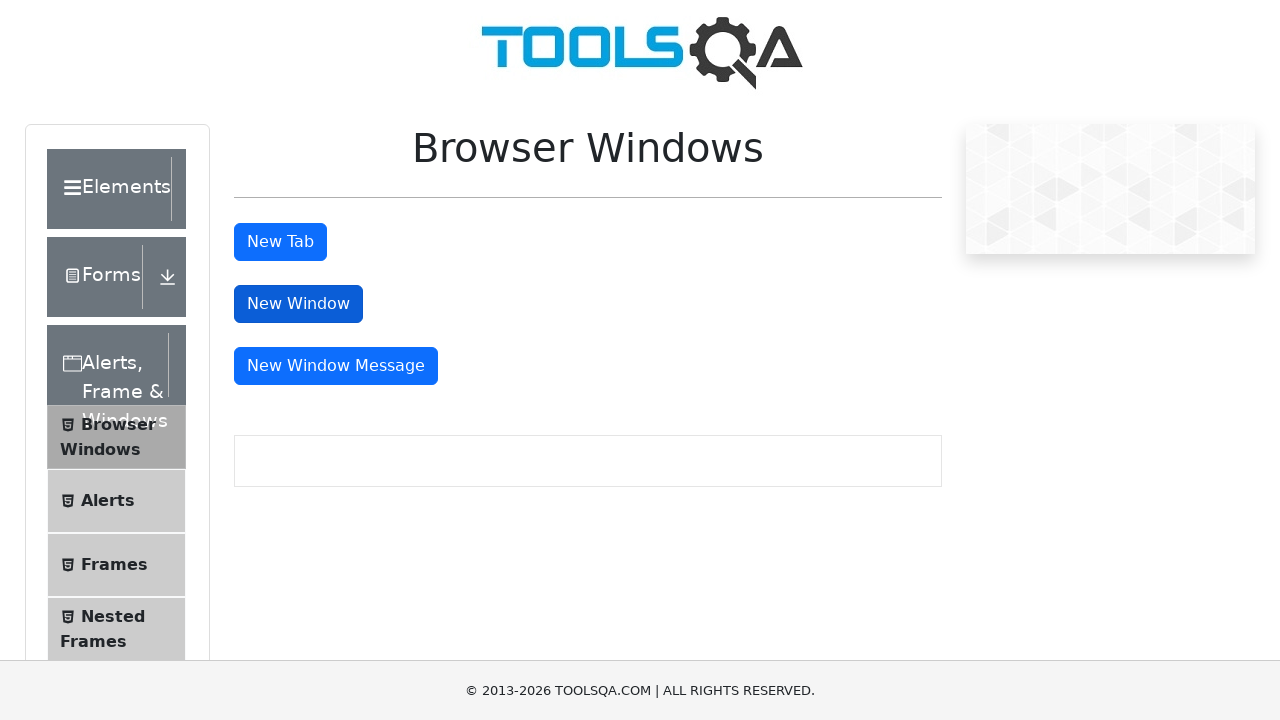

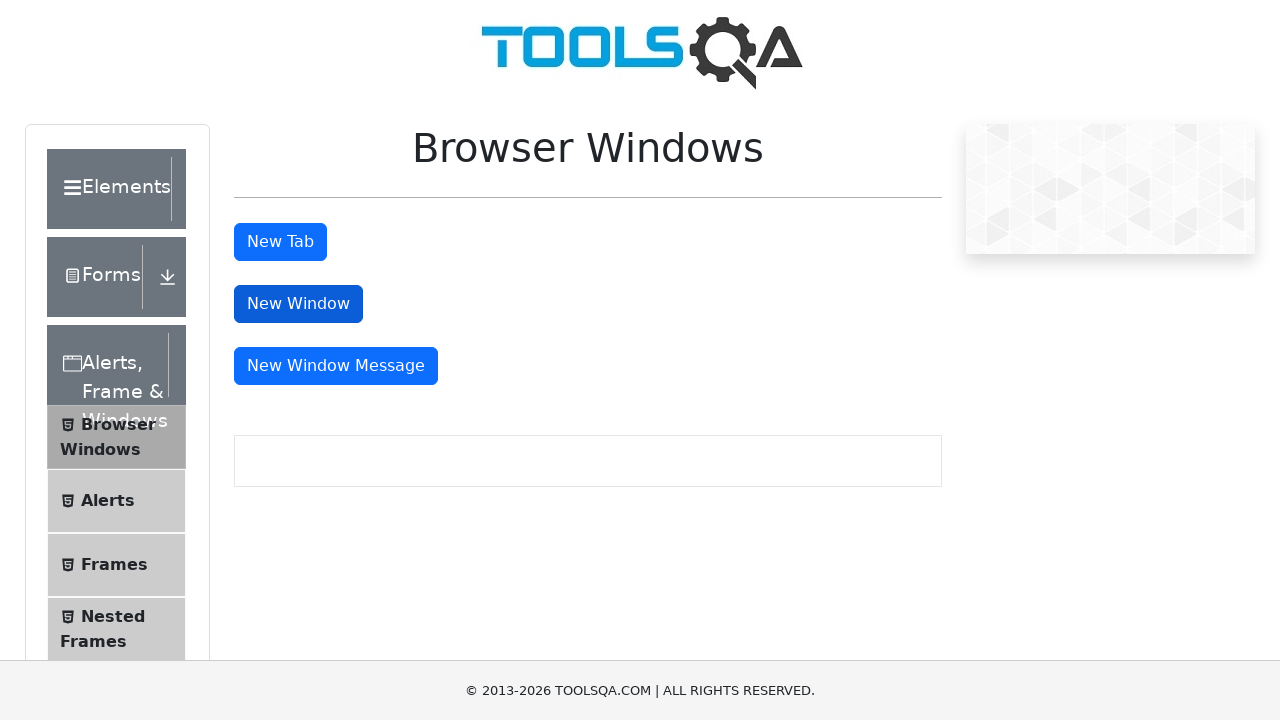